Navigates to the pet friends website and clicks the registration button

Starting URL: https://petfriends.skillfactory.ru

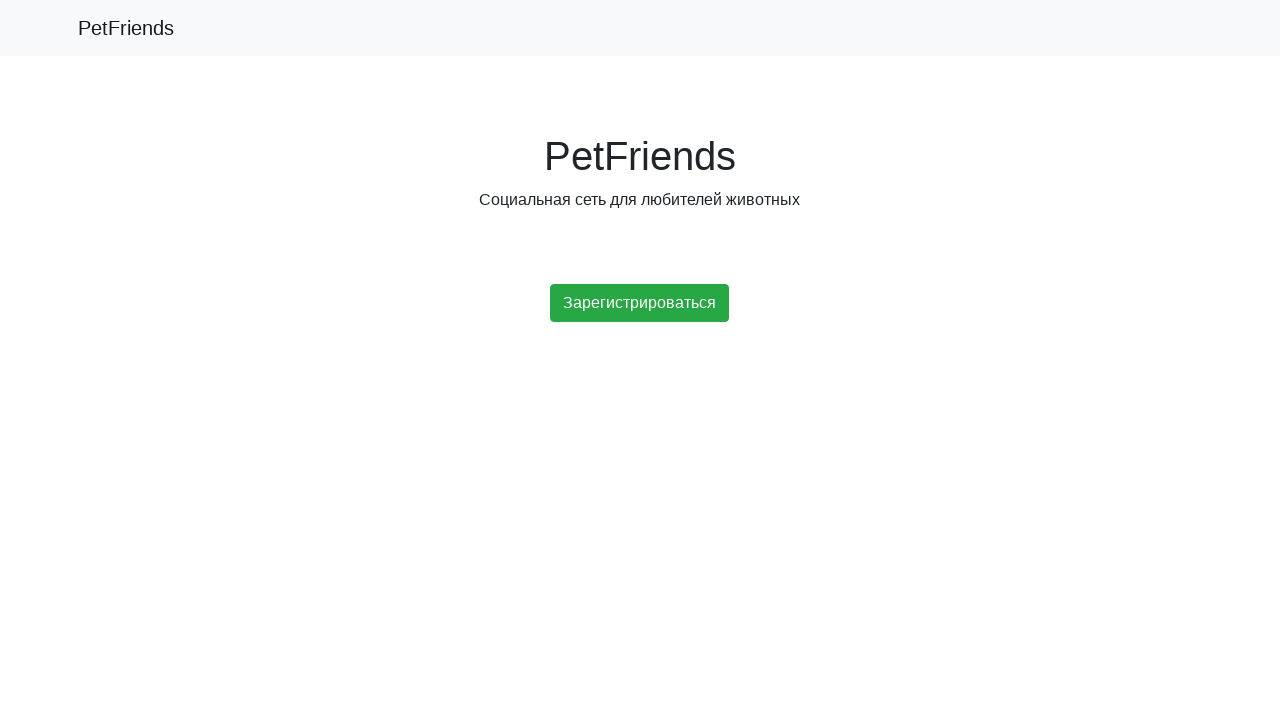

Navigated to Pet Friends website
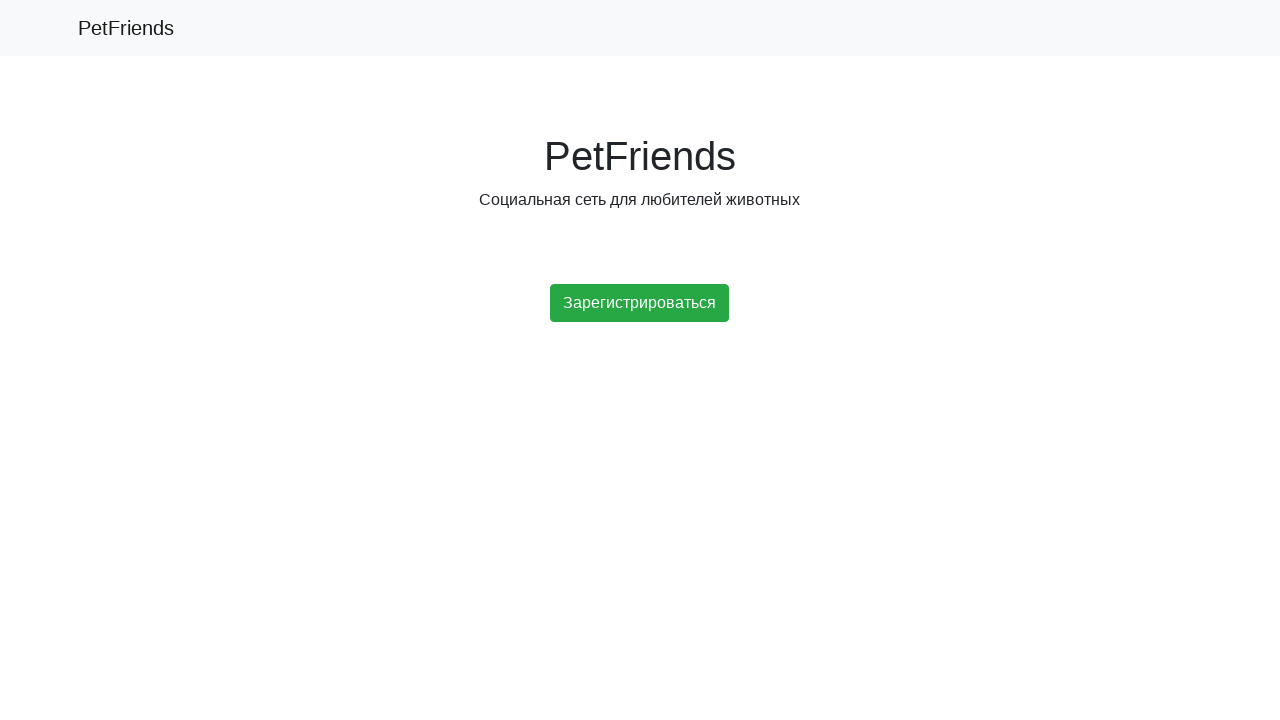

Registration button loaded and became visible
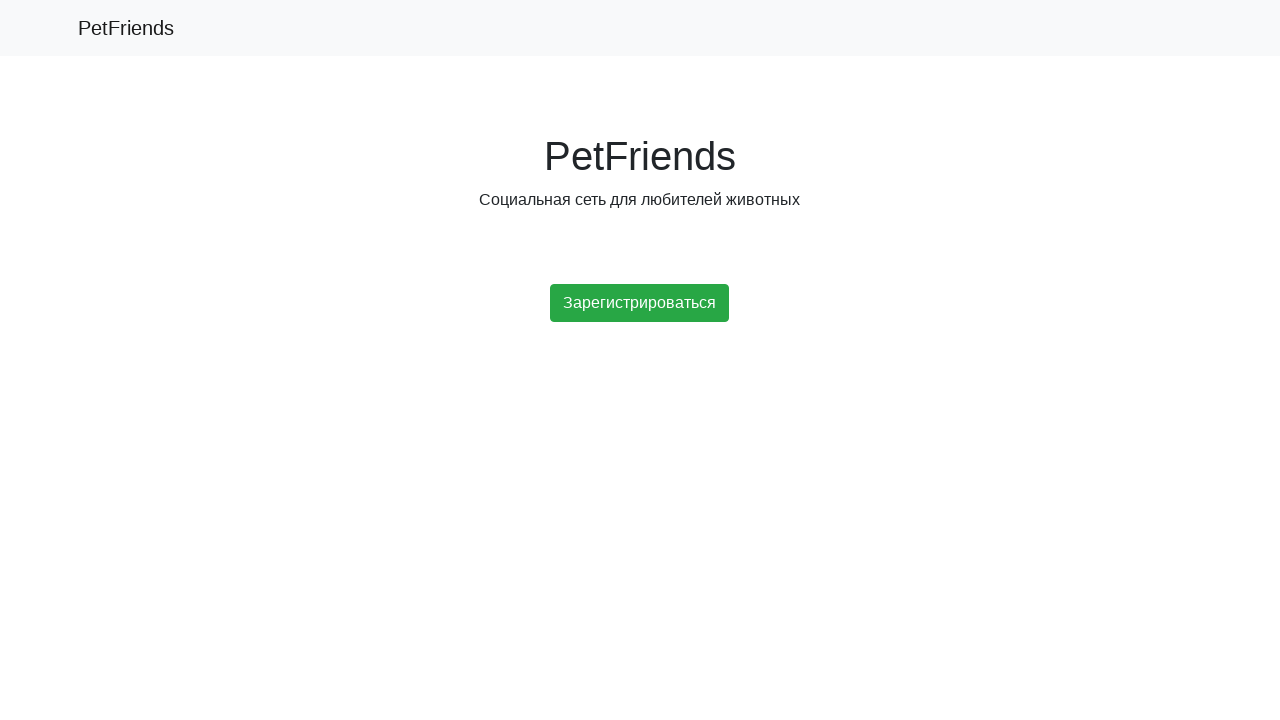

Clicked the registration button at (640, 303) on xpath=//button[contains(text(),'Зарегистрироваться')]
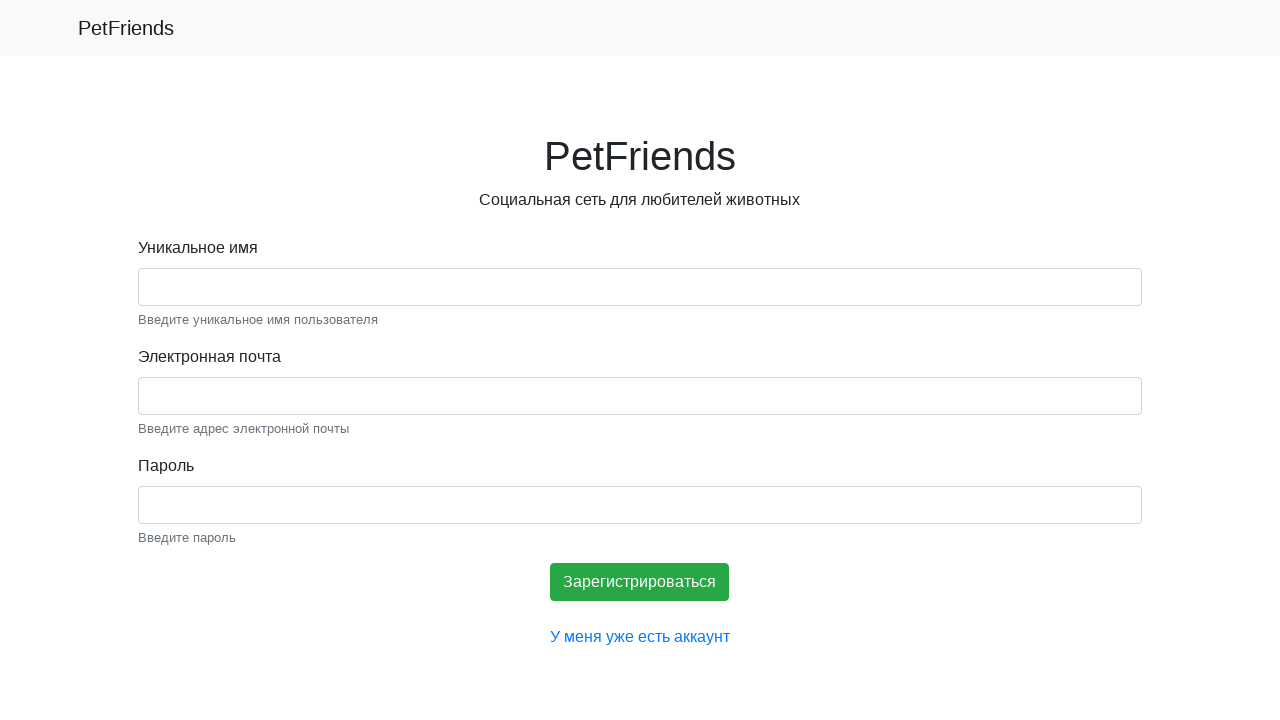

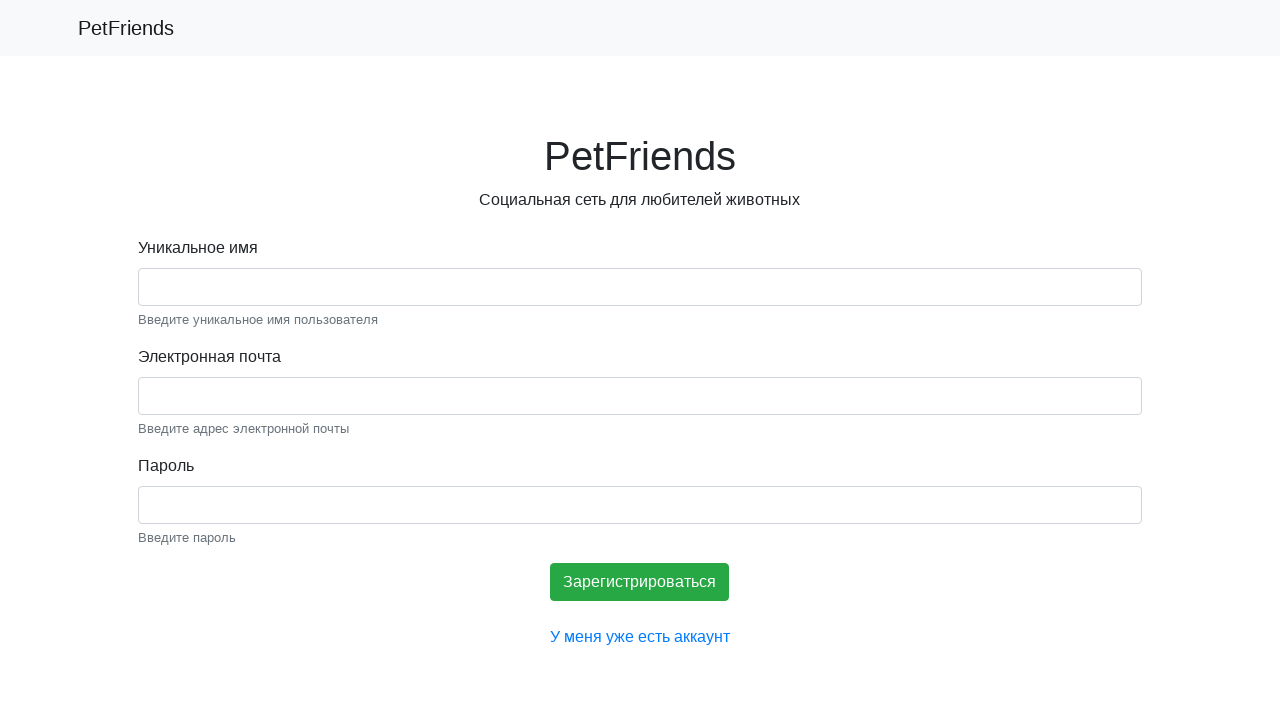